Tests a reservation form by filling in an invalid date (1987) and guest name, then submitting to verify that a reservation error is displayed

Starting URL: http://example.selenium.jp/reserveApp/

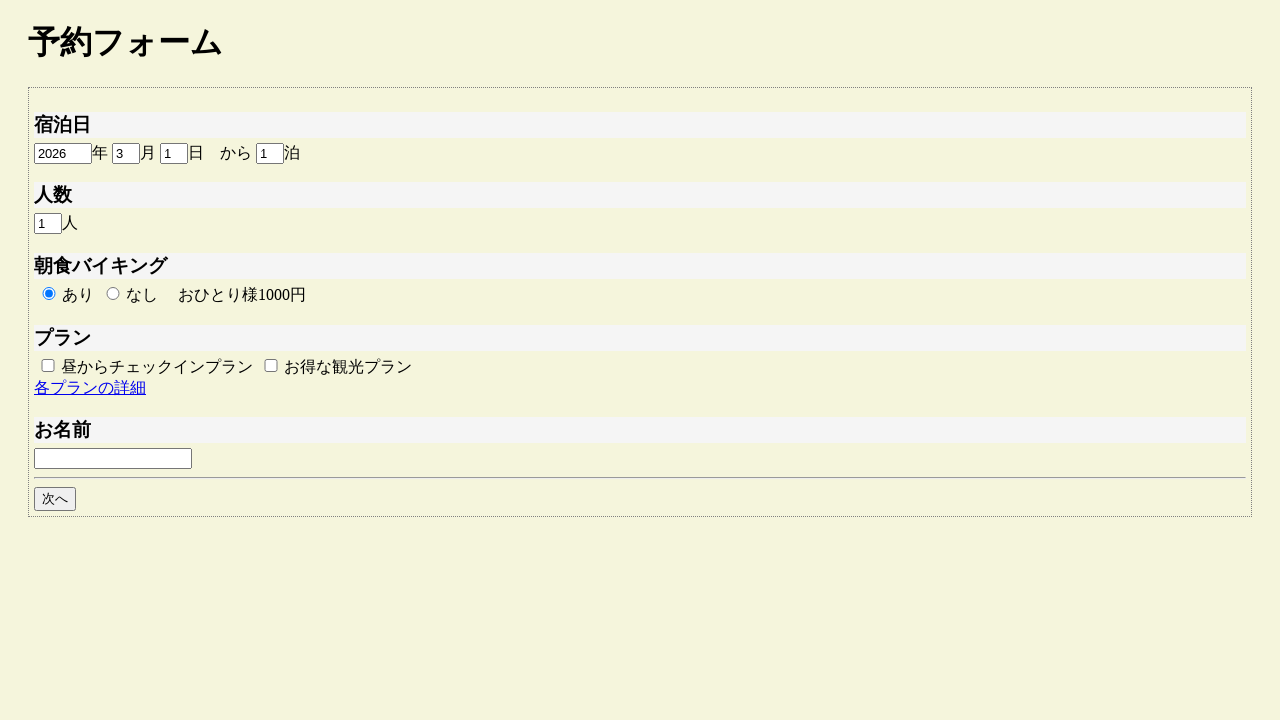

Filled reservation year with invalid year '1987' on #reserve_year
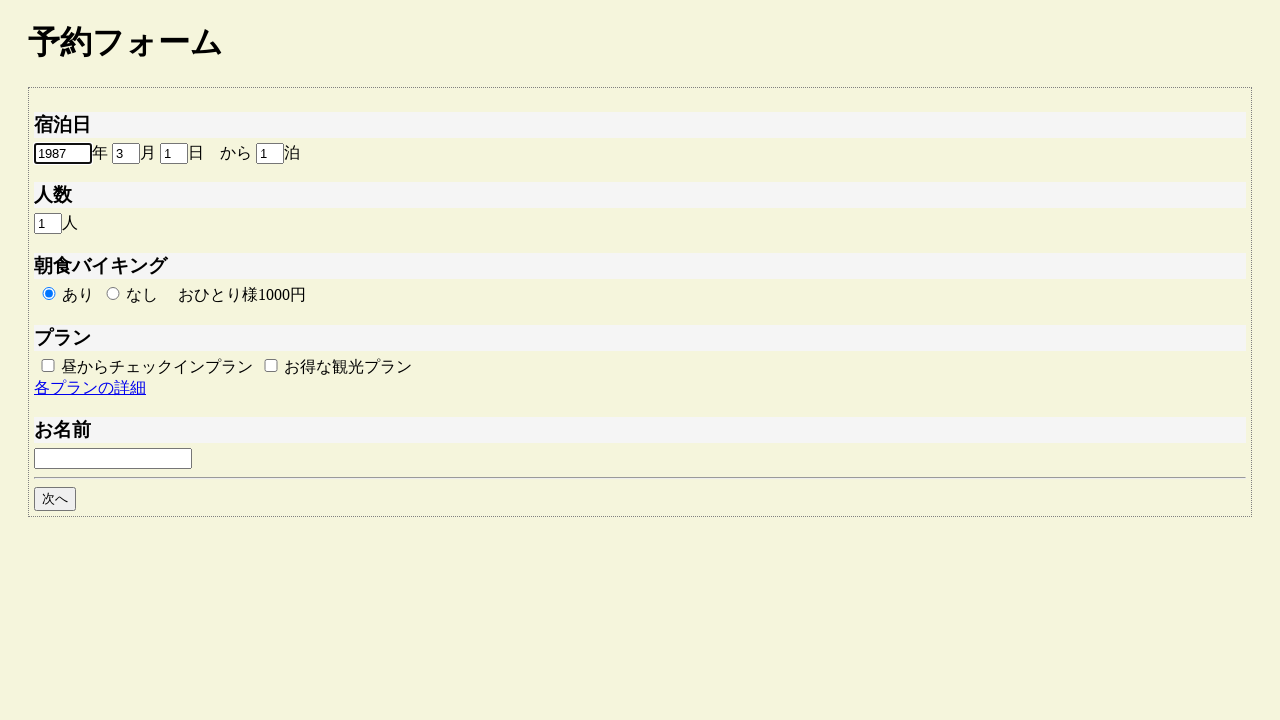

Filled reservation month with '01' on #reserve_month
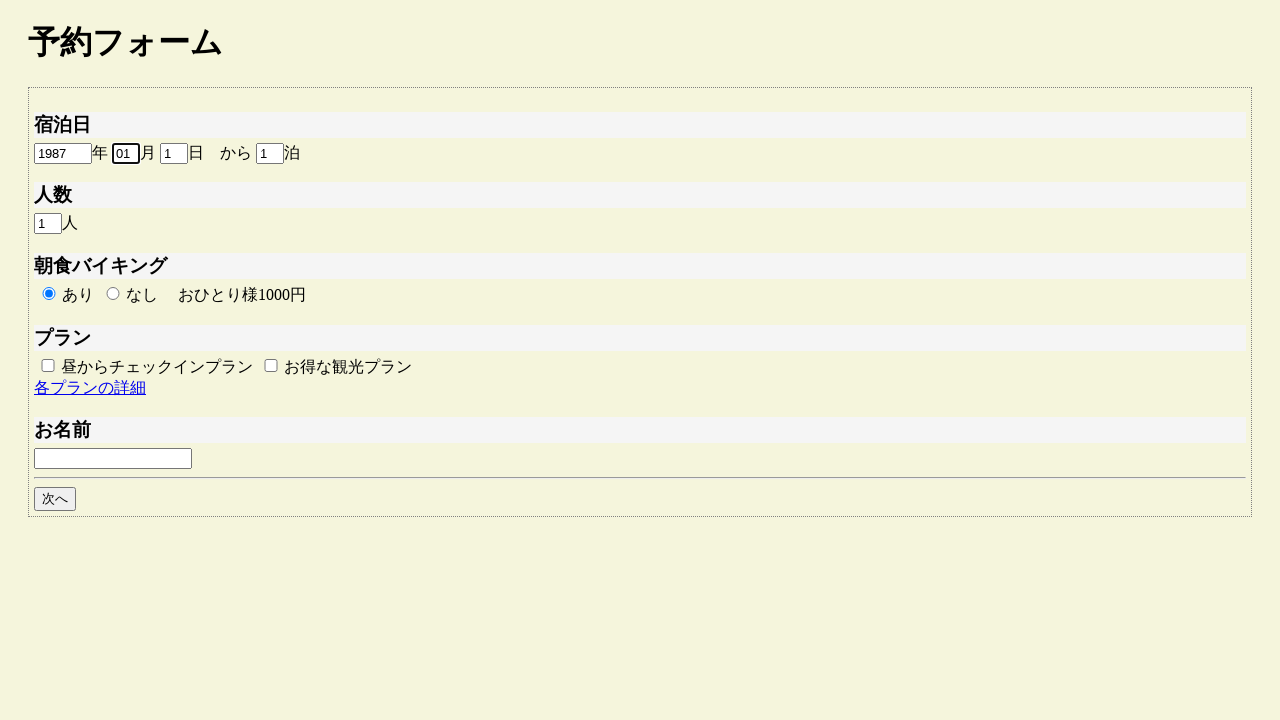

Filled reservation day with '08' on #reserve_day
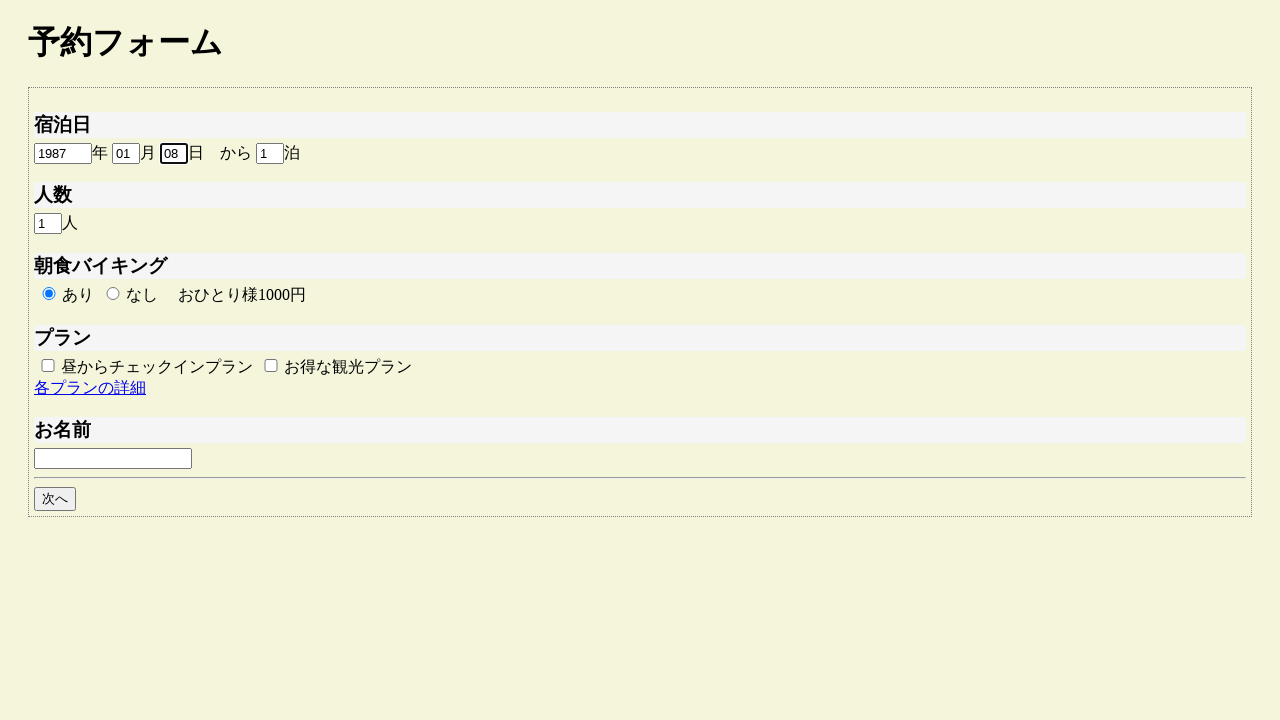

Filled guest name with 'mwakizaka' on #guestname
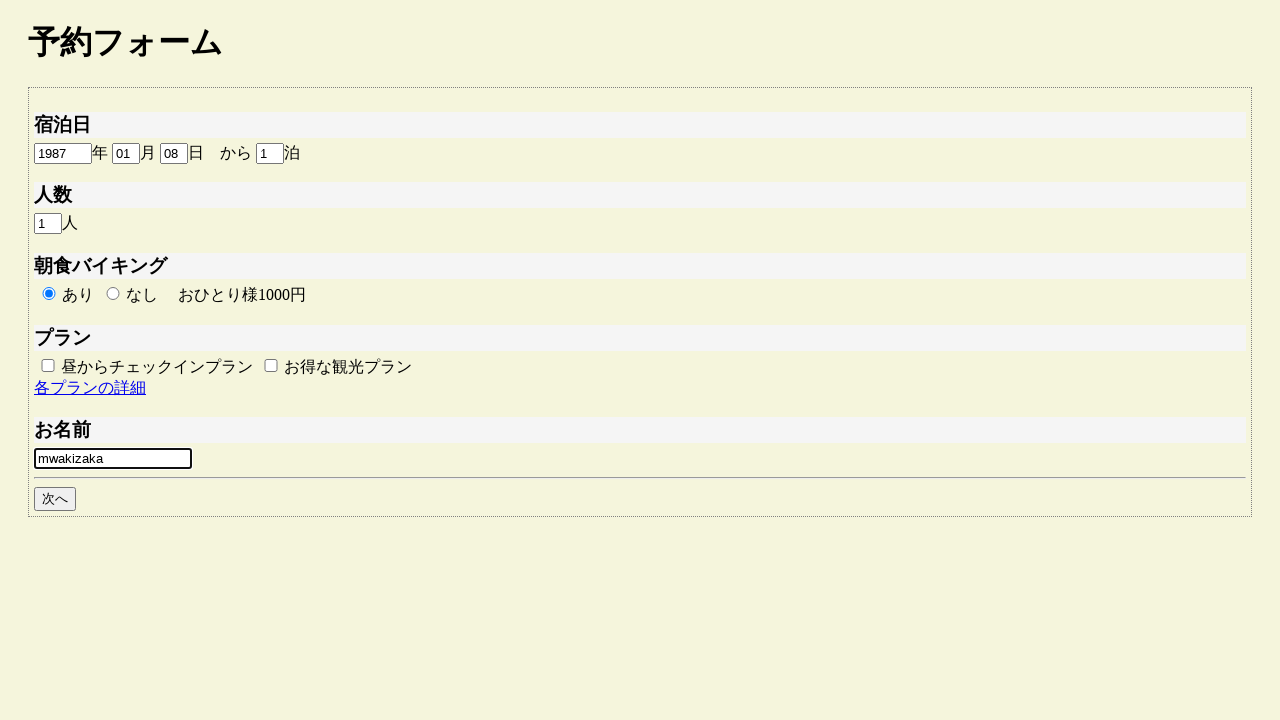

Clicked next button to submit reservation form at (55, 499) on #goto_next
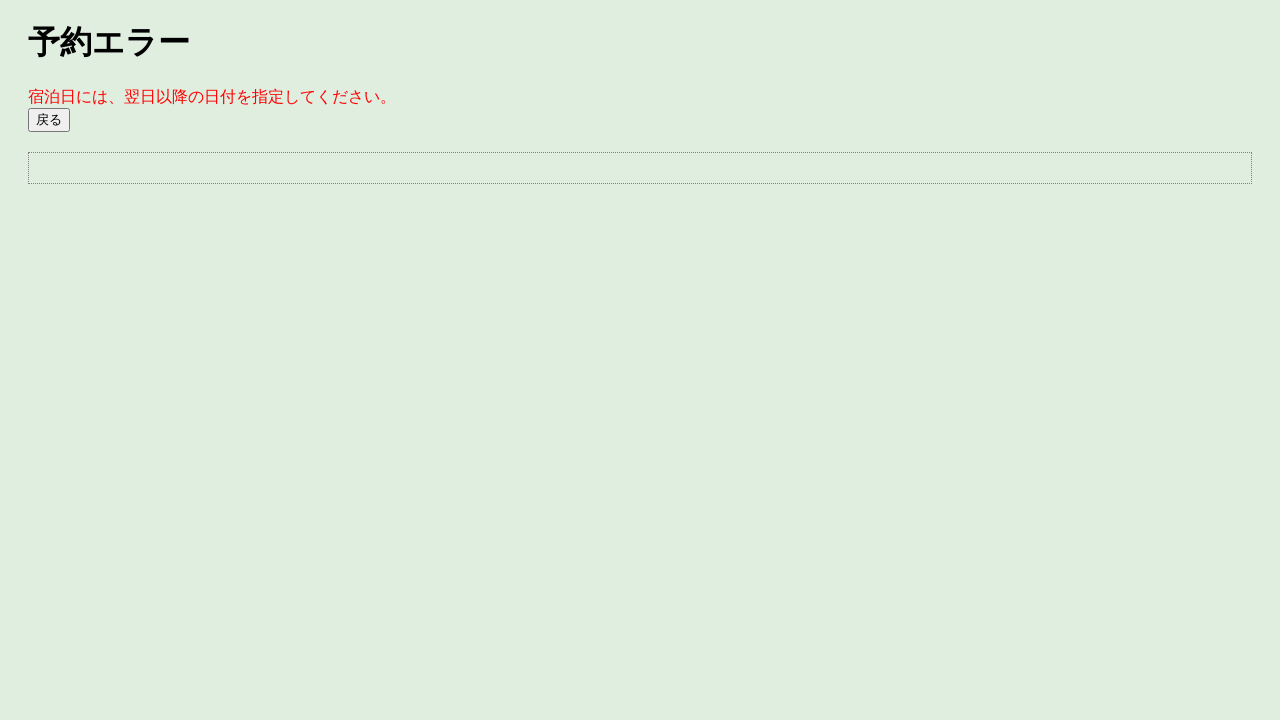

Reservation error page displayed, confirming invalid date rejection
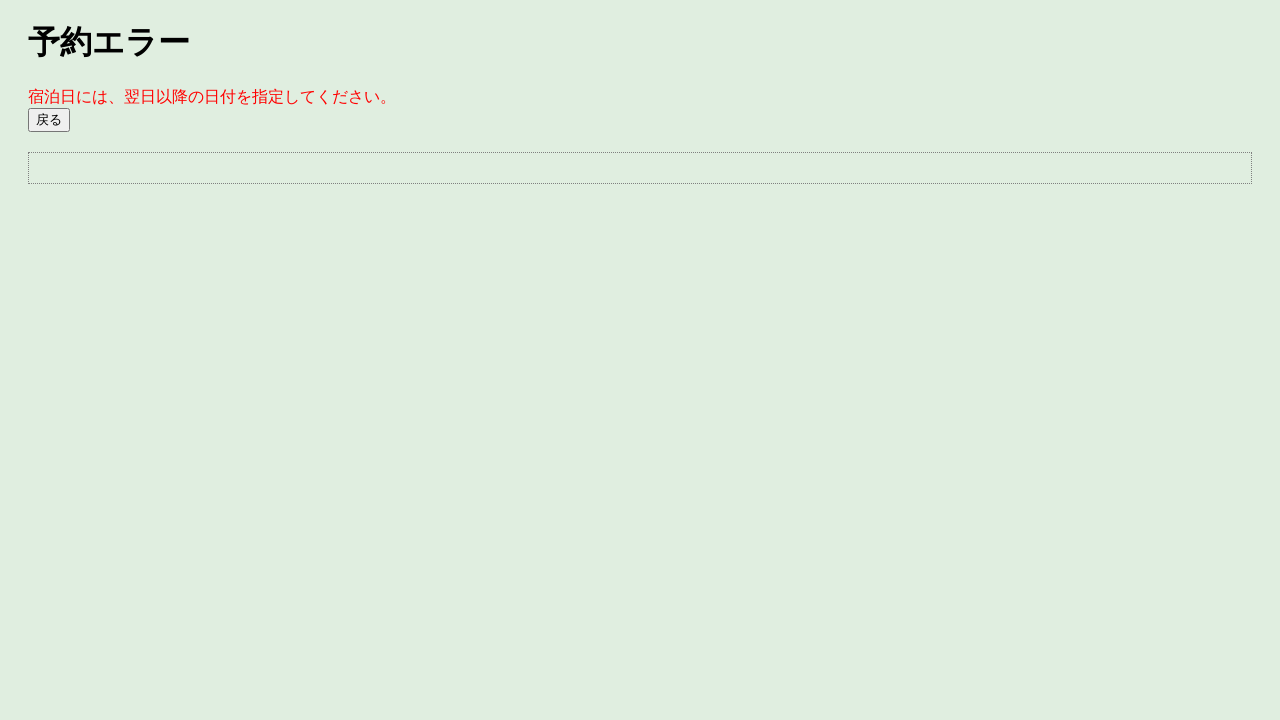

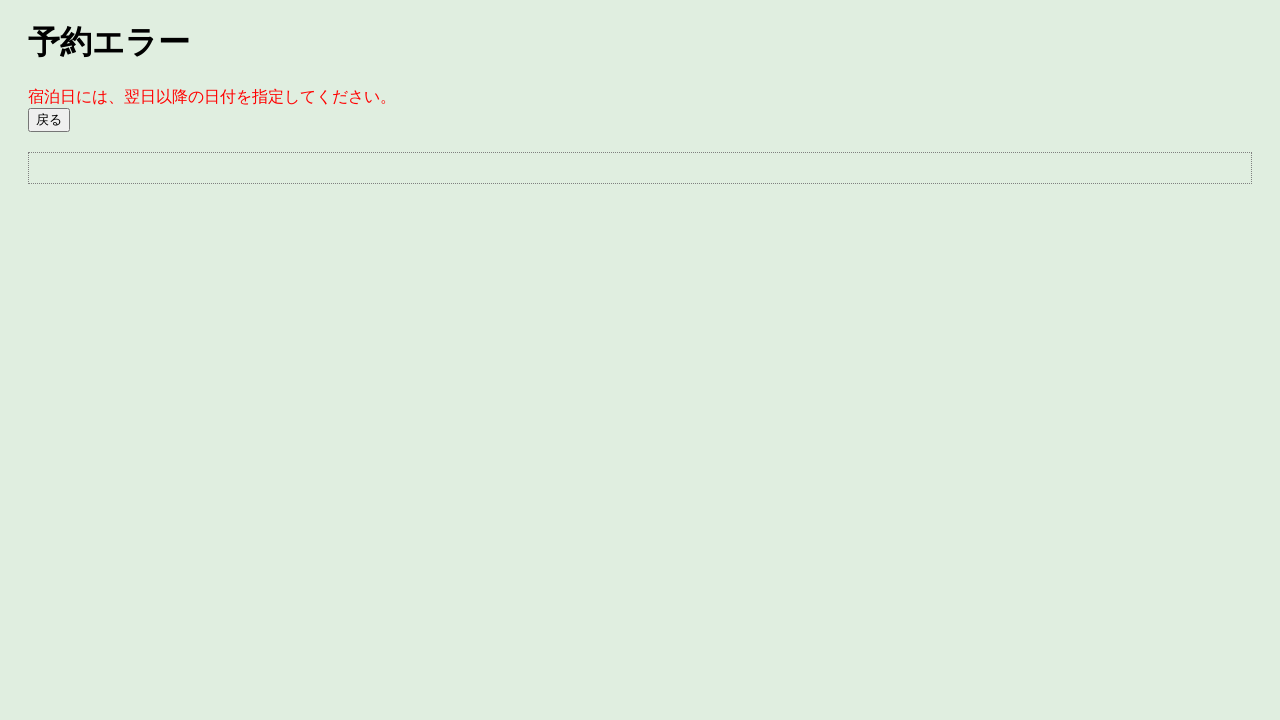